Navigates to a Ukrainian weather website and verifies the page loads successfully

Starting URL: http://weather.i.ua/

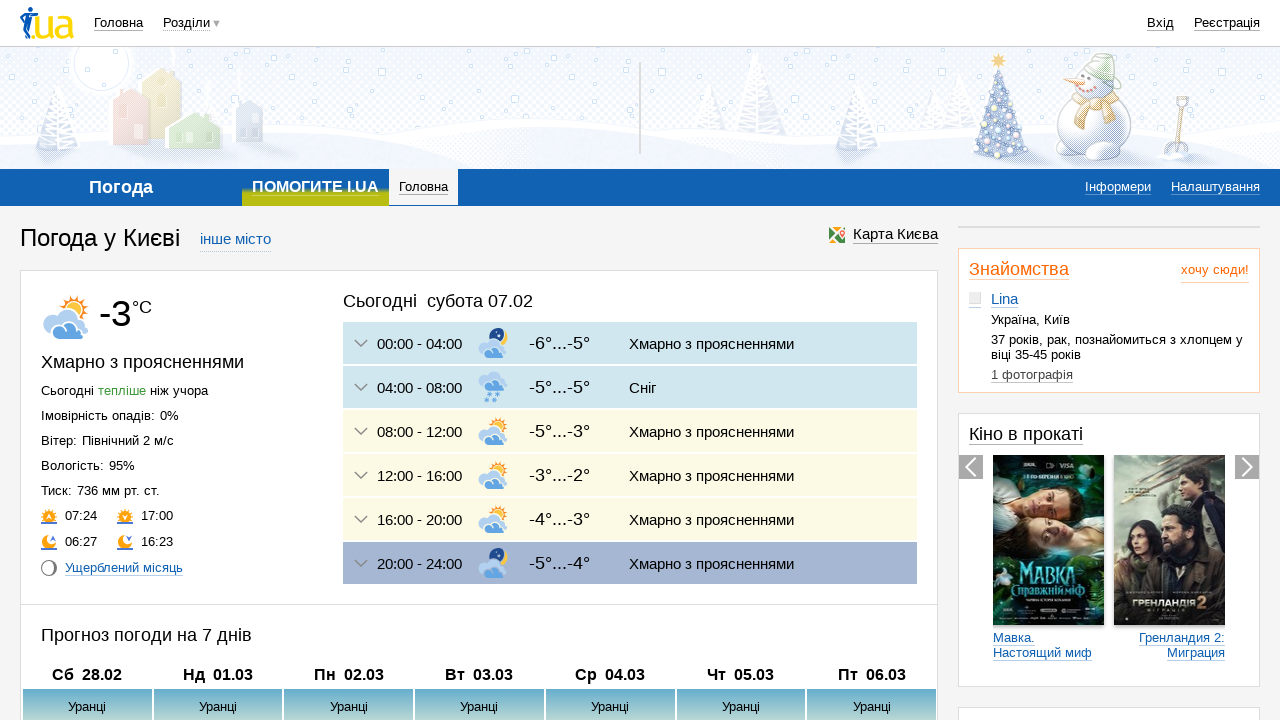

Navigated to Ukrainian weather website at http://weather.i.ua/
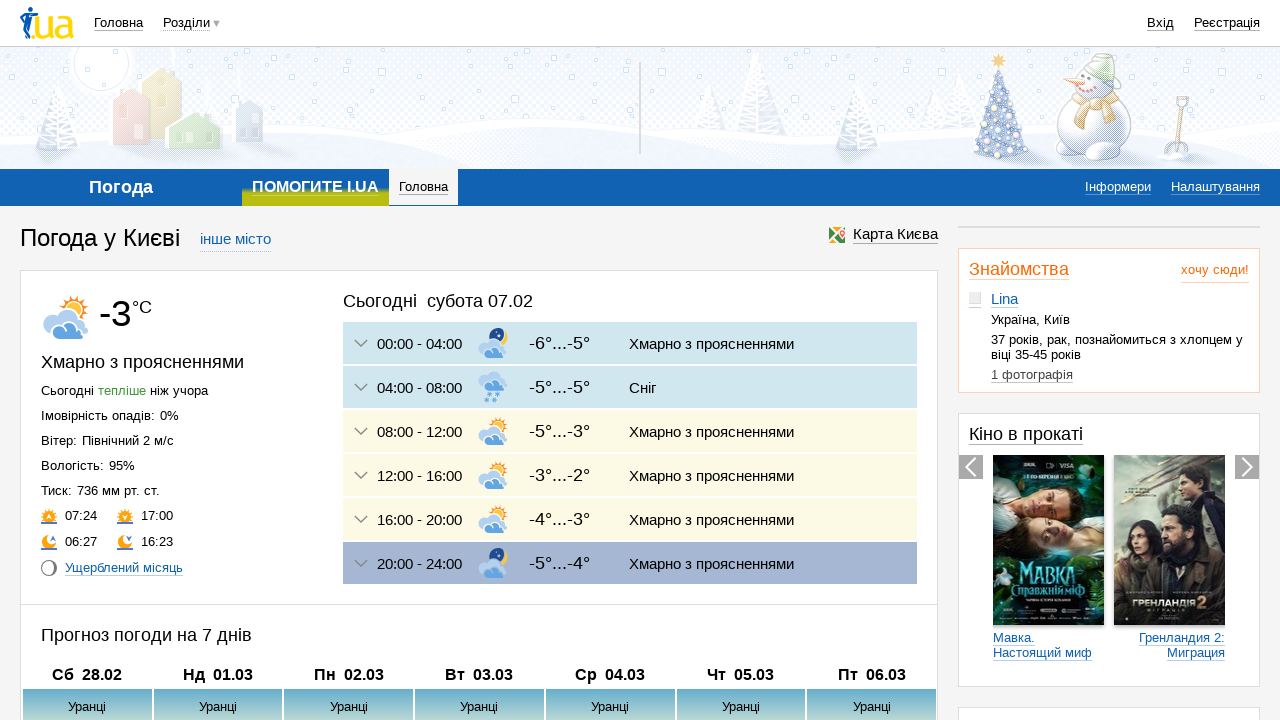

Page fully loaded - DOM content ready
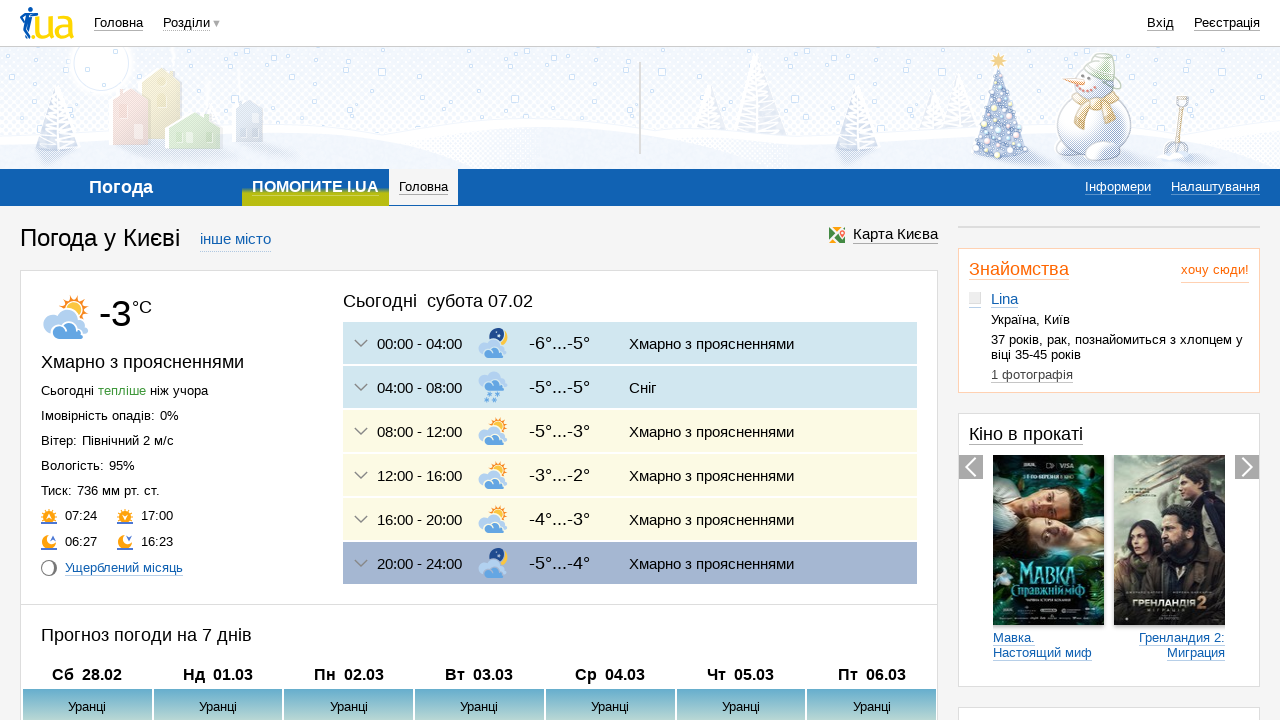

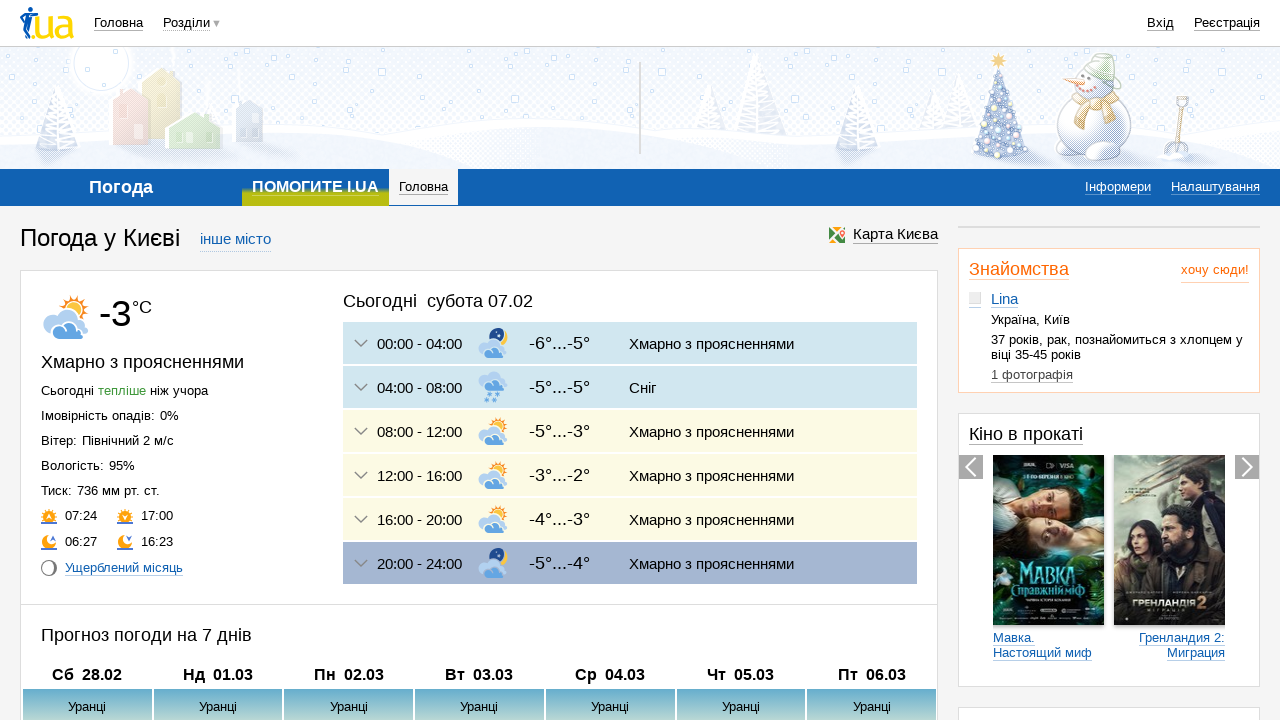